Tests that the homepage loads with the correct title "Conduit", then clicks the "Sign in" link and verifies navigation to the login page URL.

Starting URL: https://demo.learnwebdriverio.com

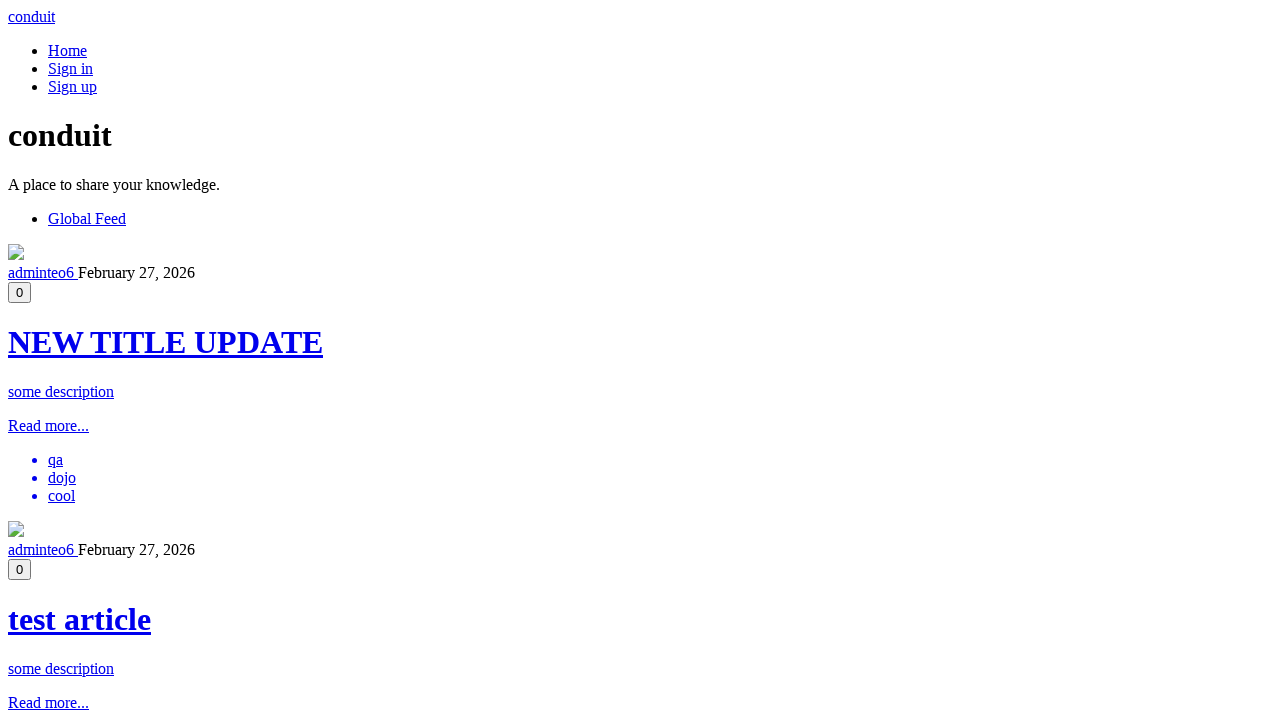

Verified homepage title is 'Conduit'
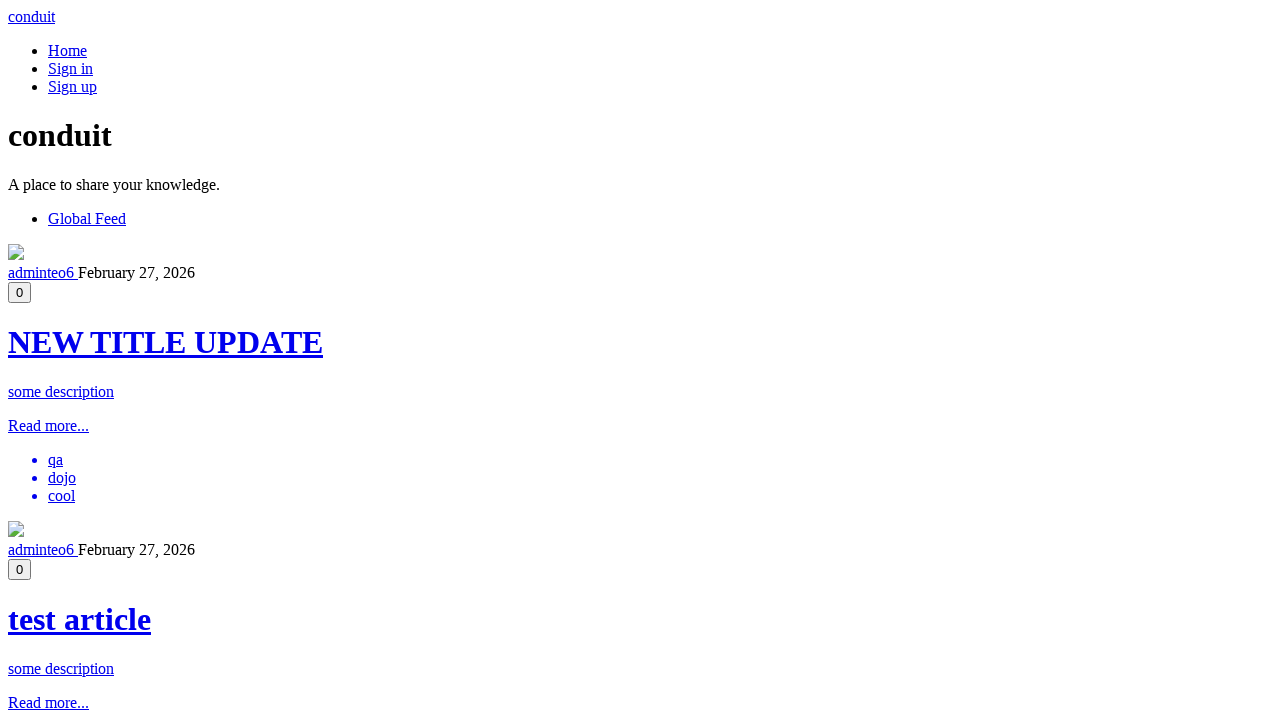

Clicked the 'Sign in' link at (70, 68) on a:has-text('Sign in')
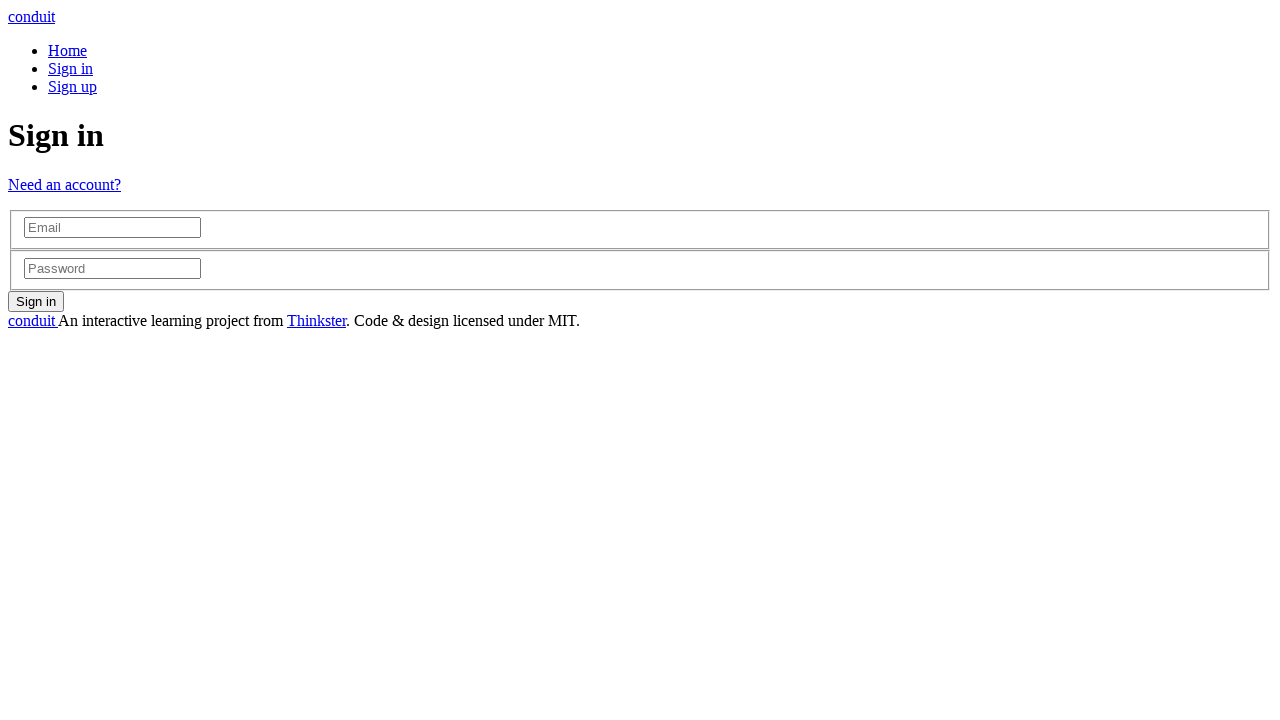

Waited for navigation to login page URL
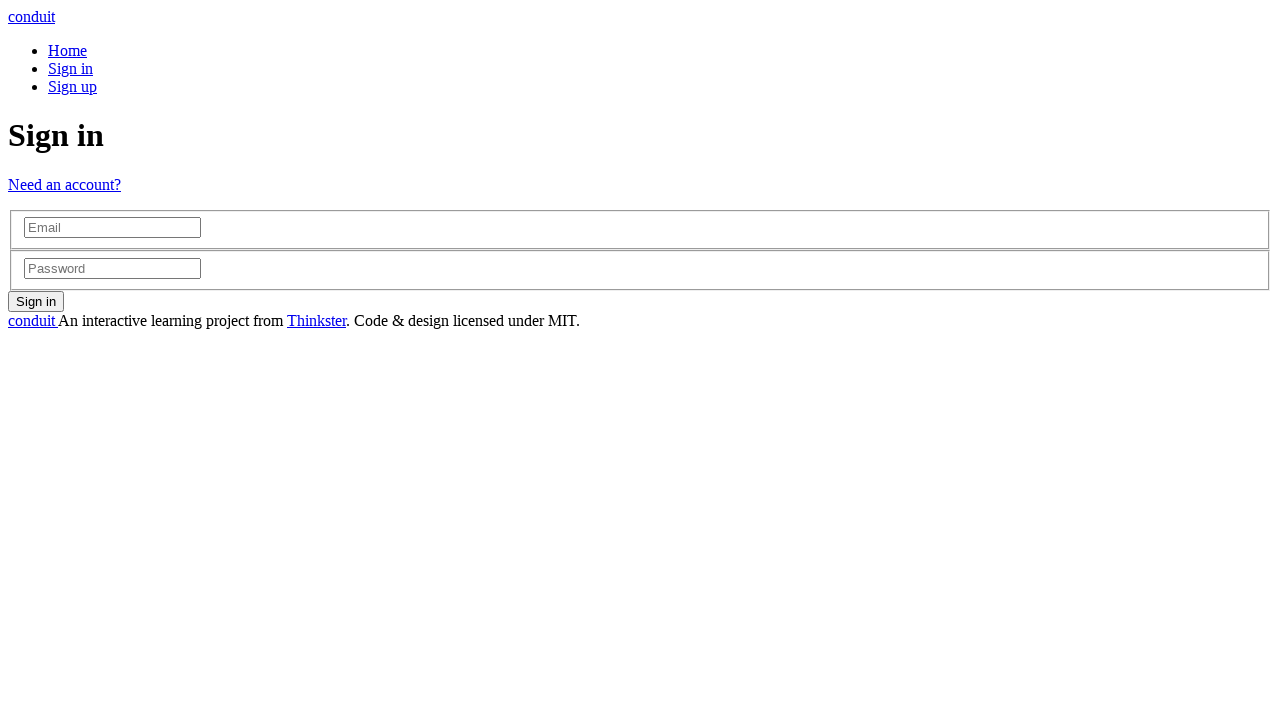

Verified login page URL is correct
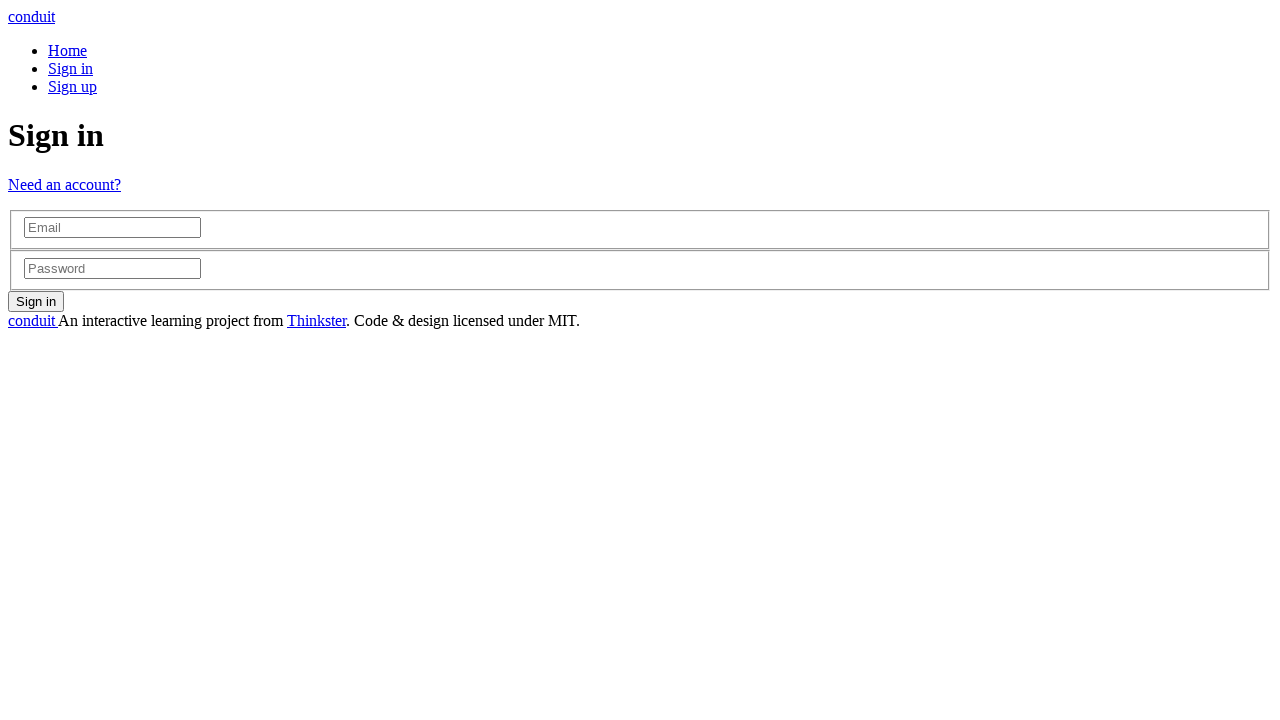

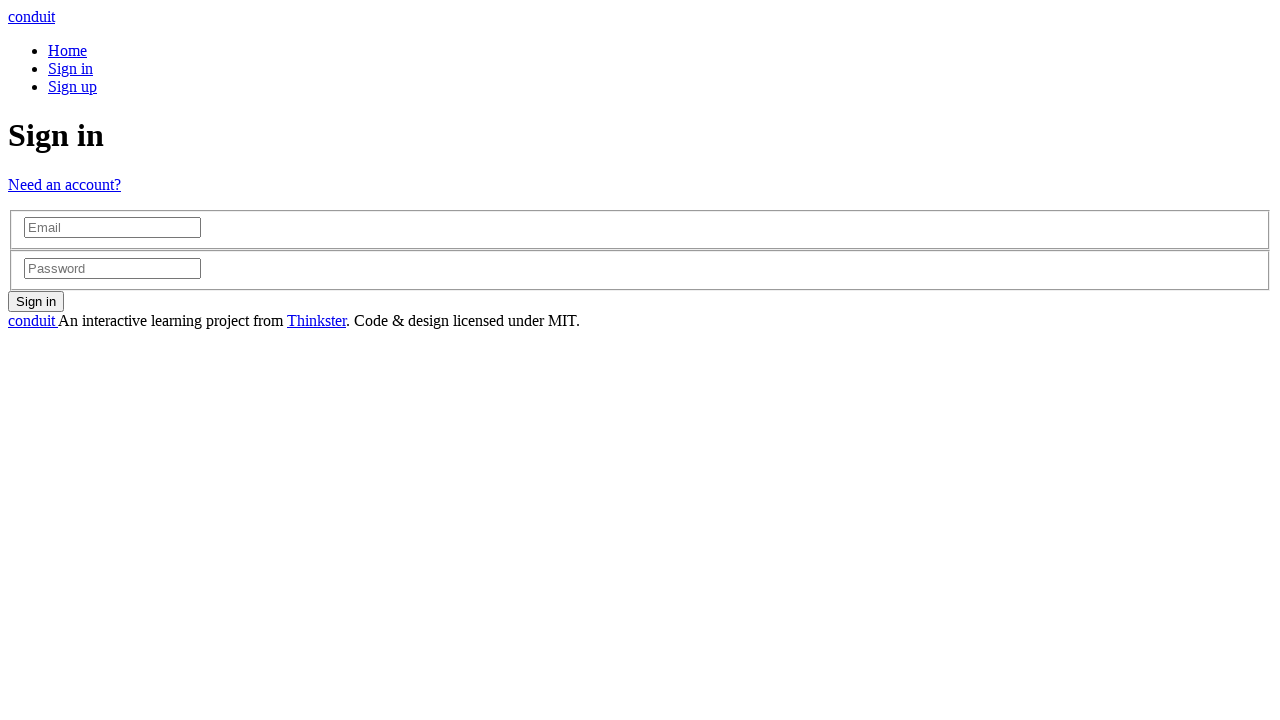